Tests finding all text and password input fields on a form and filling each one with sequential test data to verify form interaction capabilities.

Starting URL: http://only-testing-blog.blogspot.com/2014/05/login.html

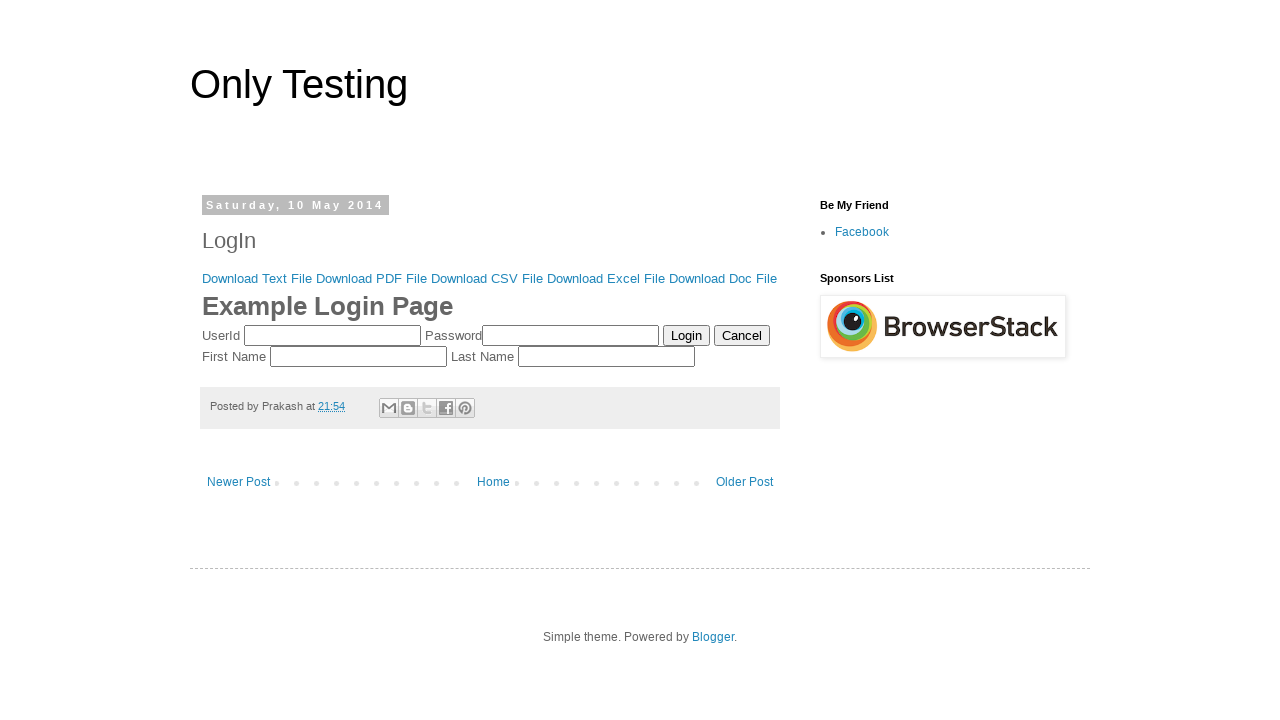

Navigated to login form page
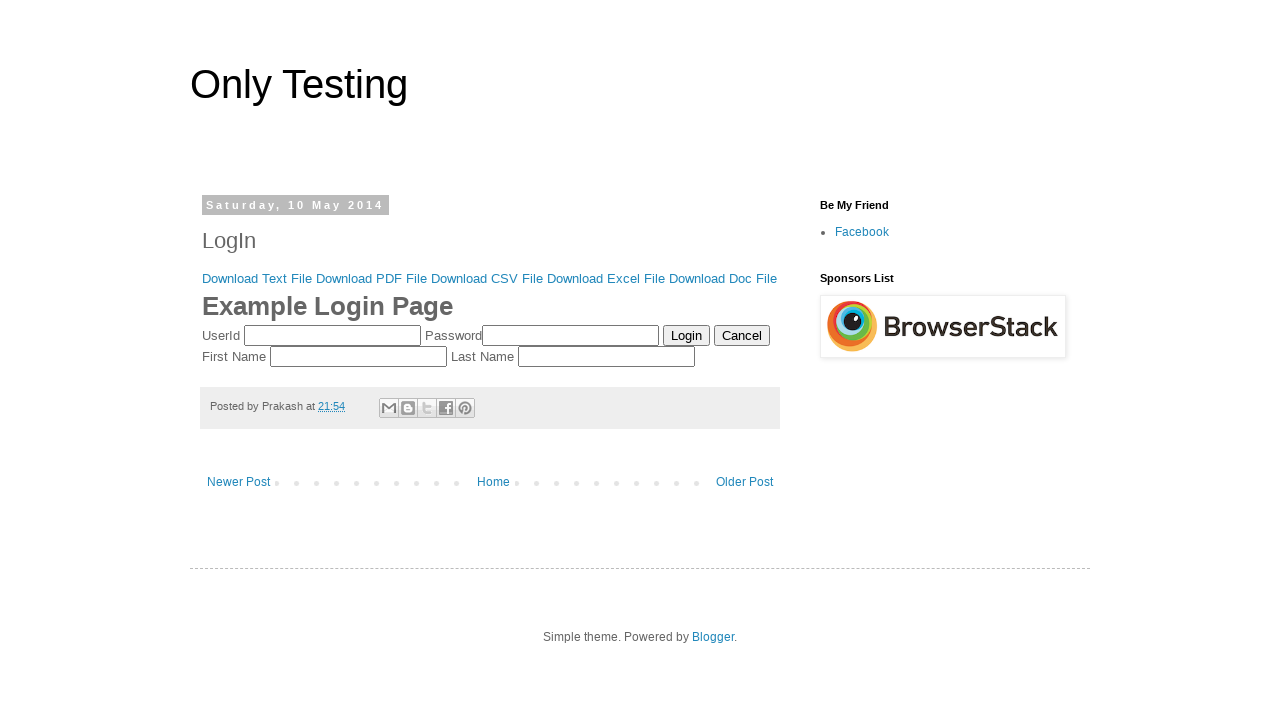

Located all text and password input fields on the form
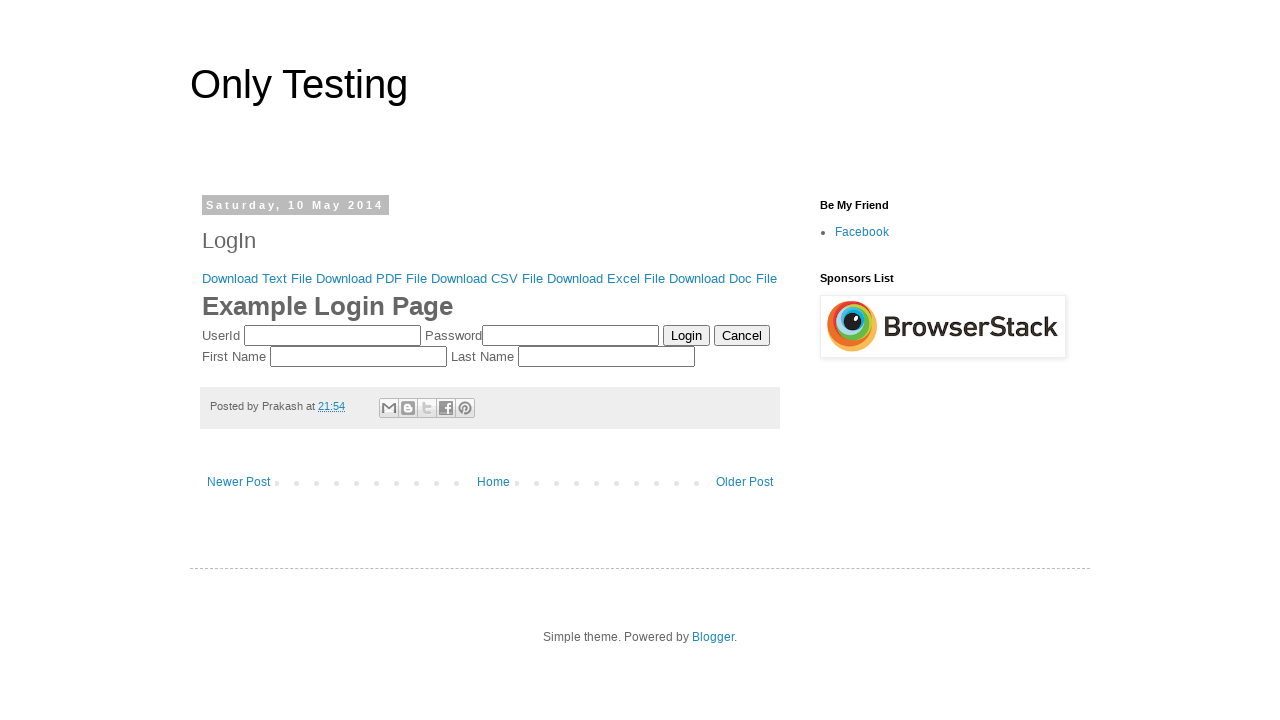

Found 4 text/password input fields
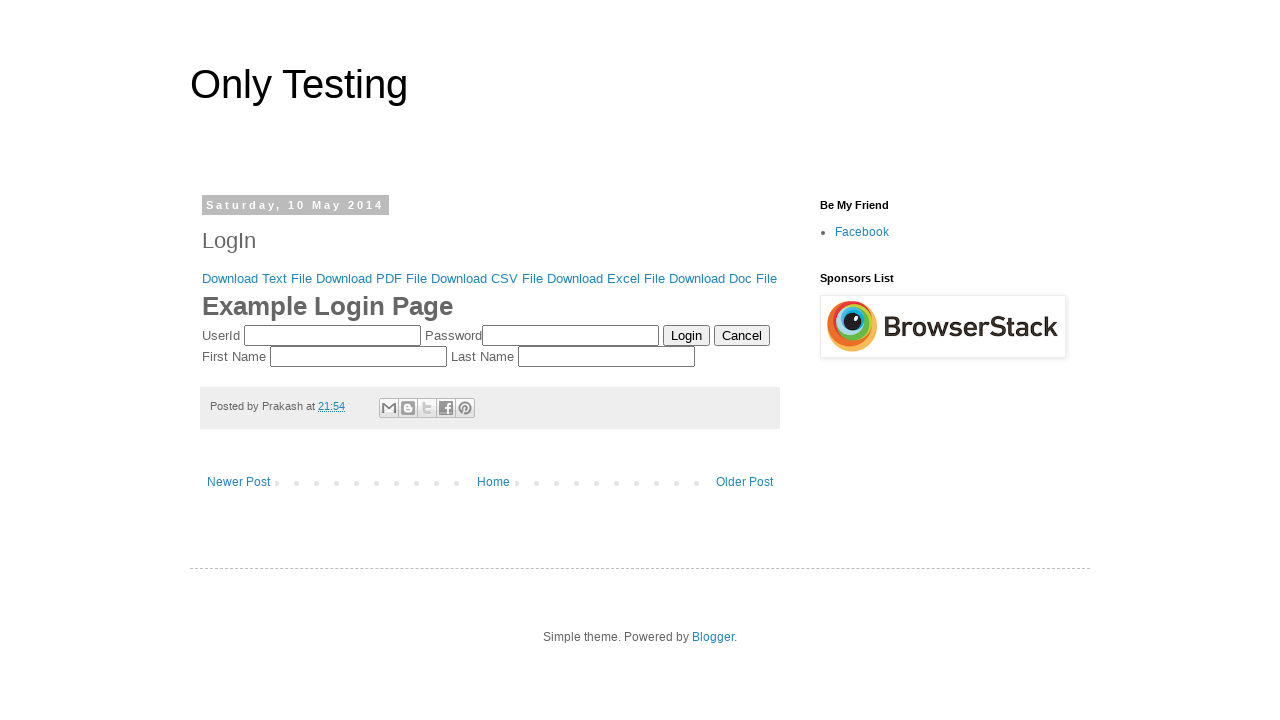

Filled input field 1 with 'Text1' on xpath=//input[@type='text' or @type='password'] >> nth=0
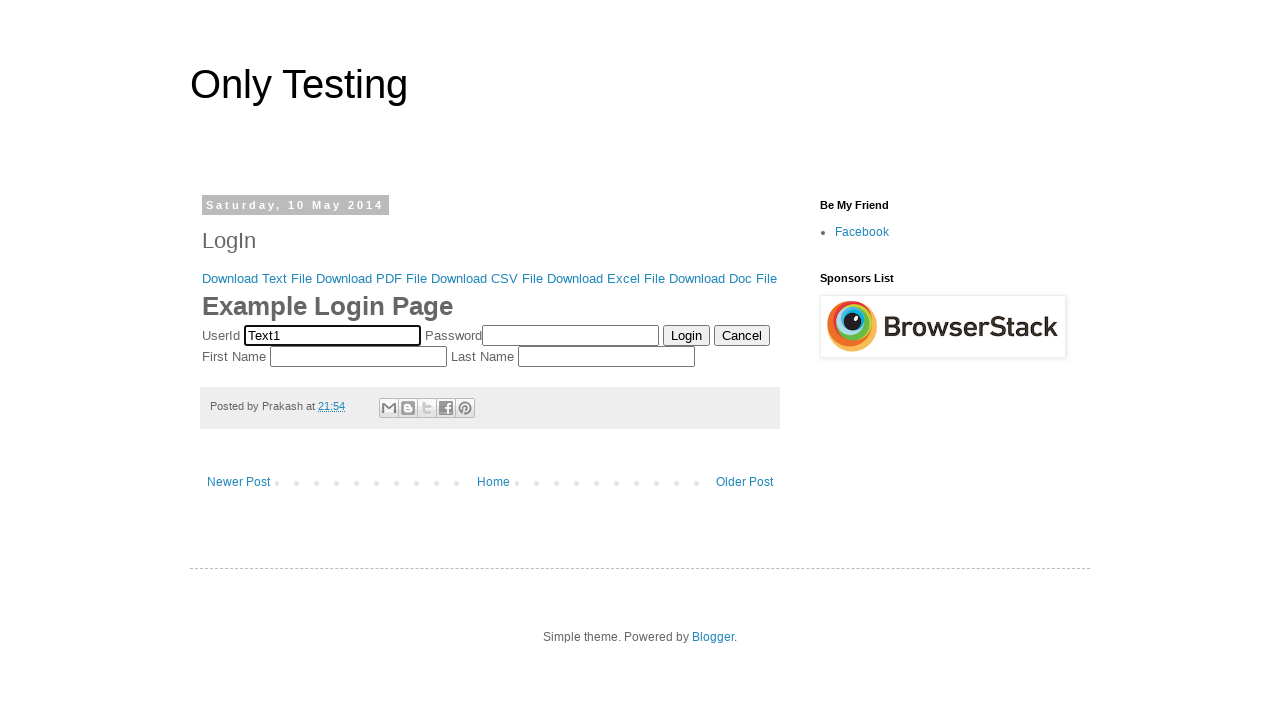

Filled input field 2 with 'Text2' on xpath=//input[@type='text' or @type='password'] >> nth=1
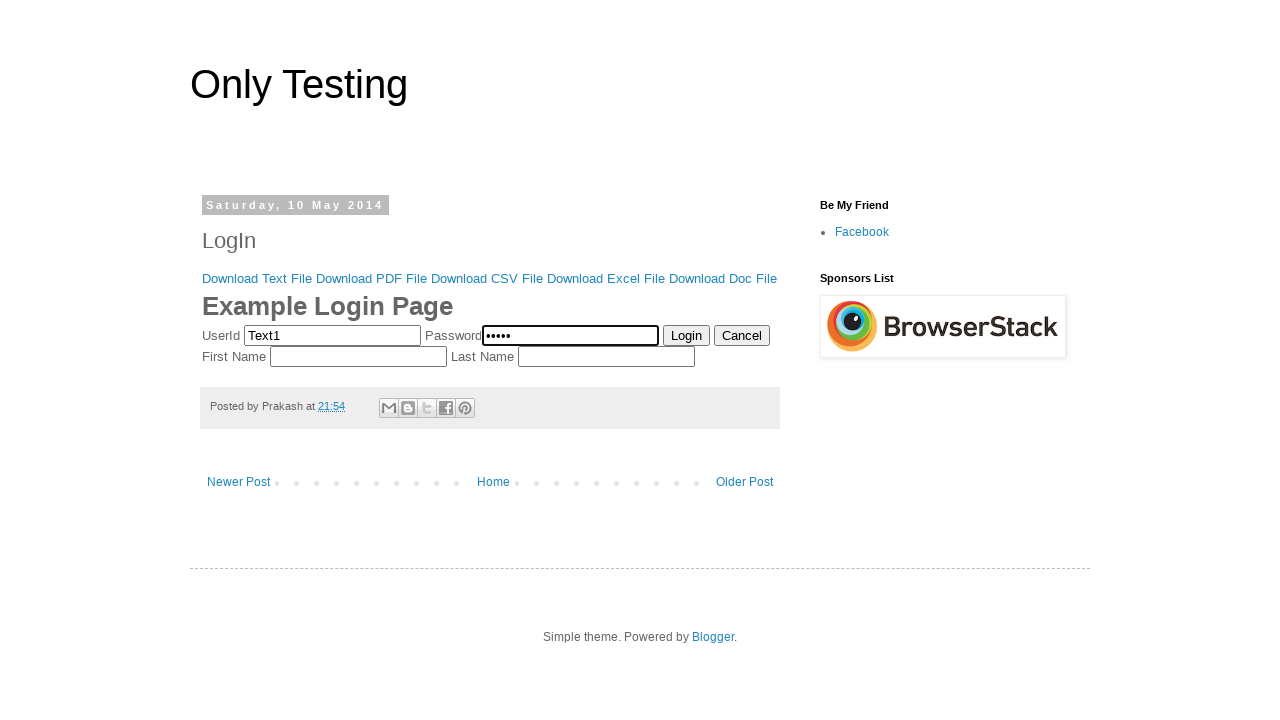

Filled input field 3 with 'Text3' on xpath=//input[@type='text' or @type='password'] >> nth=2
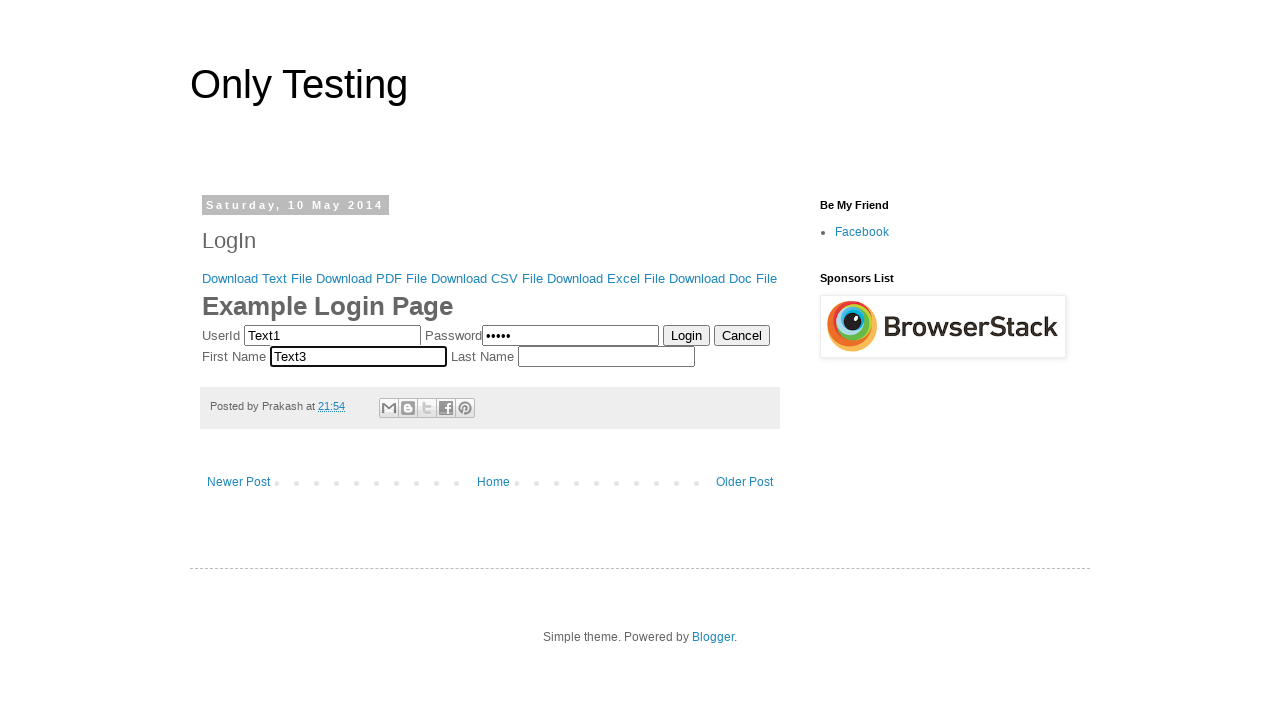

Filled input field 4 with 'Text4' on xpath=//input[@type='text' or @type='password'] >> nth=3
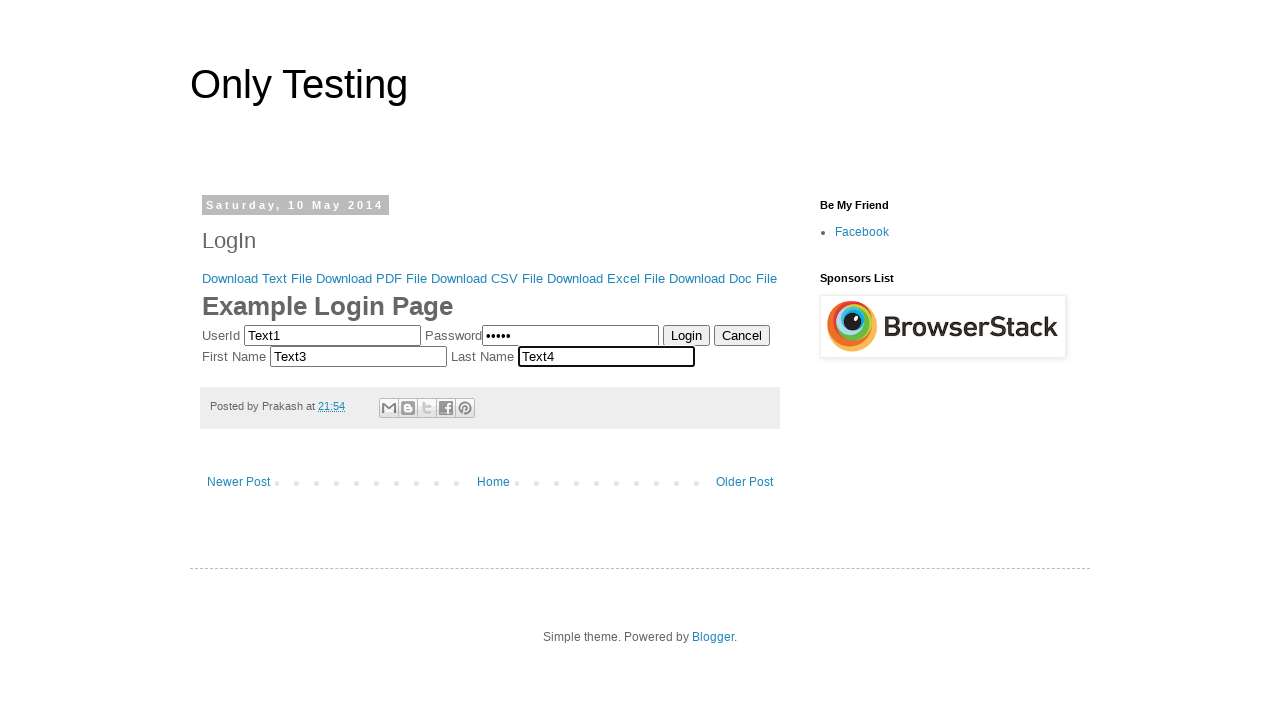

Waited 1 second to observe form with filled input fields
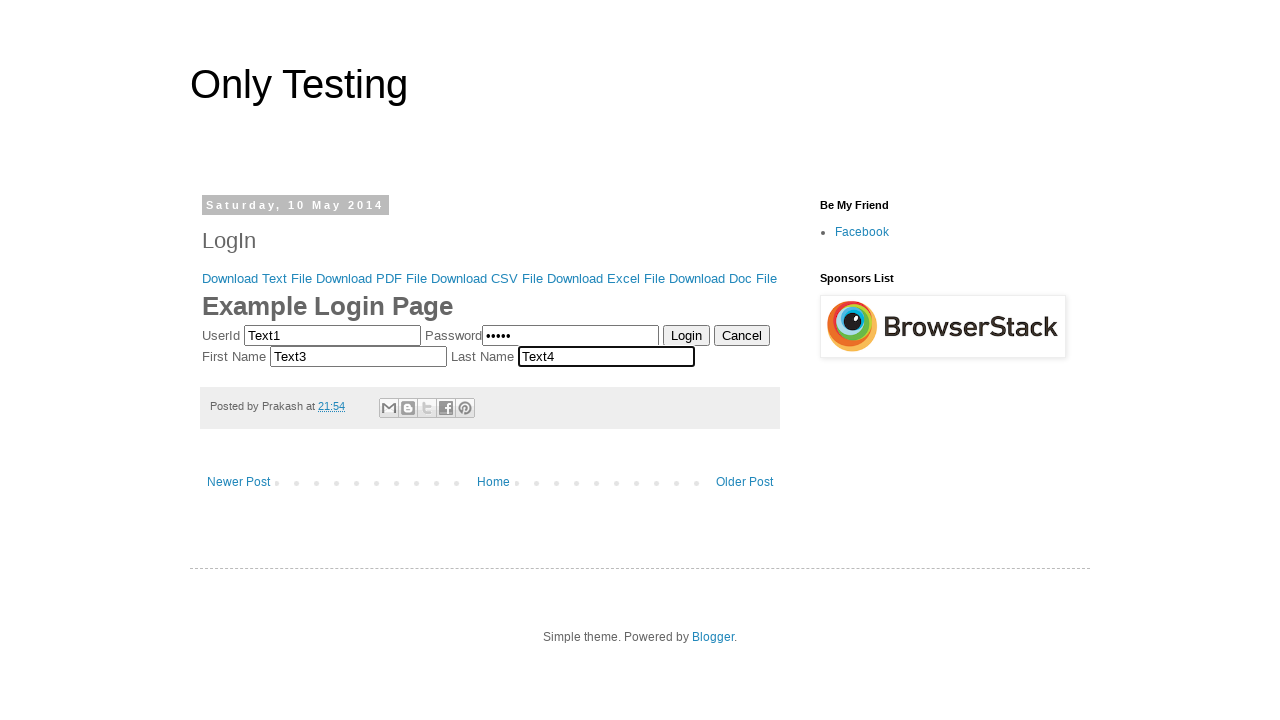

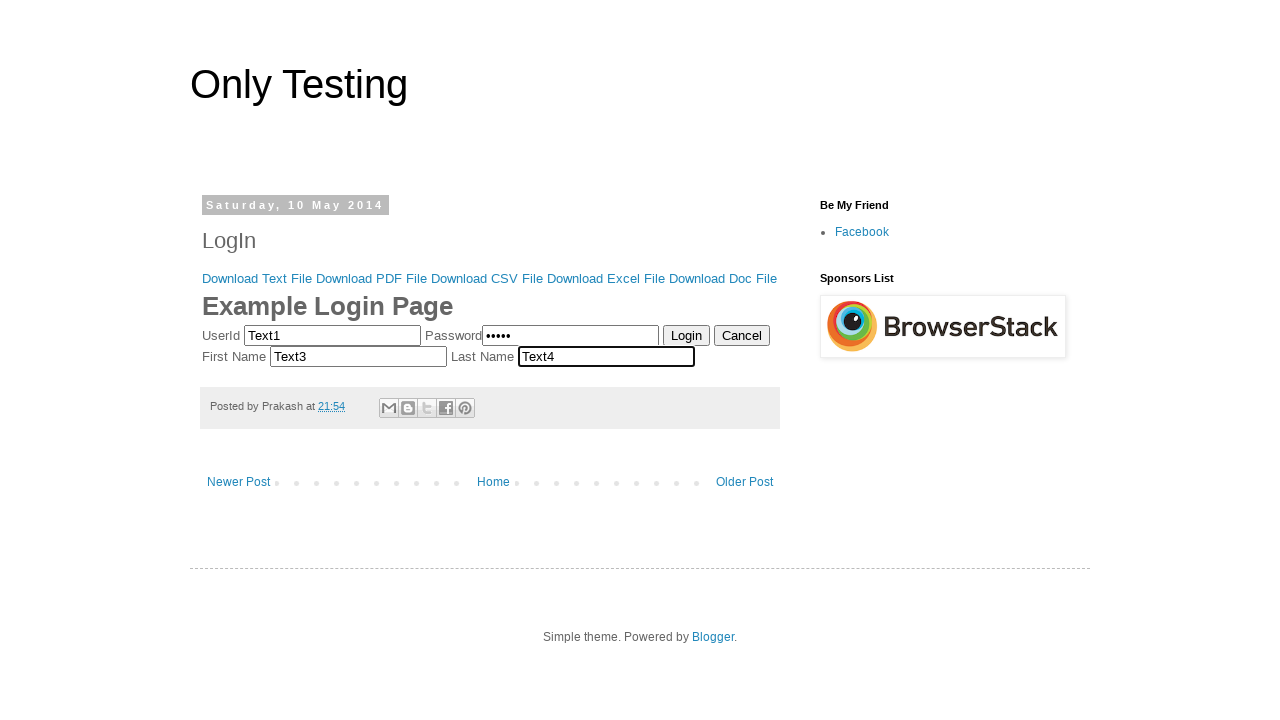